Tests aircraft equipment configuration by selecting missile count and bomb count from dropdowns, then clicking the set equipment button and verifying the error message

Starting URL: https://testsheepnz.github.io/panther.html

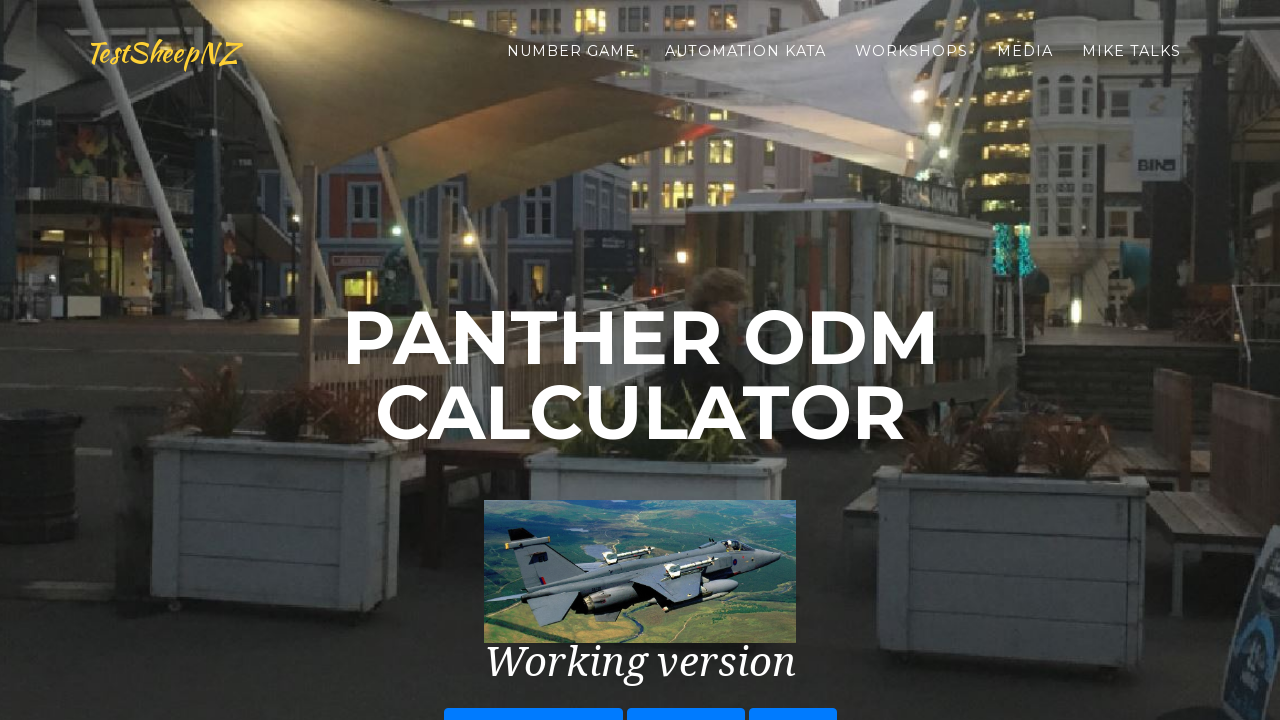

Selected missile count '1' from dropdown on #numMissiles
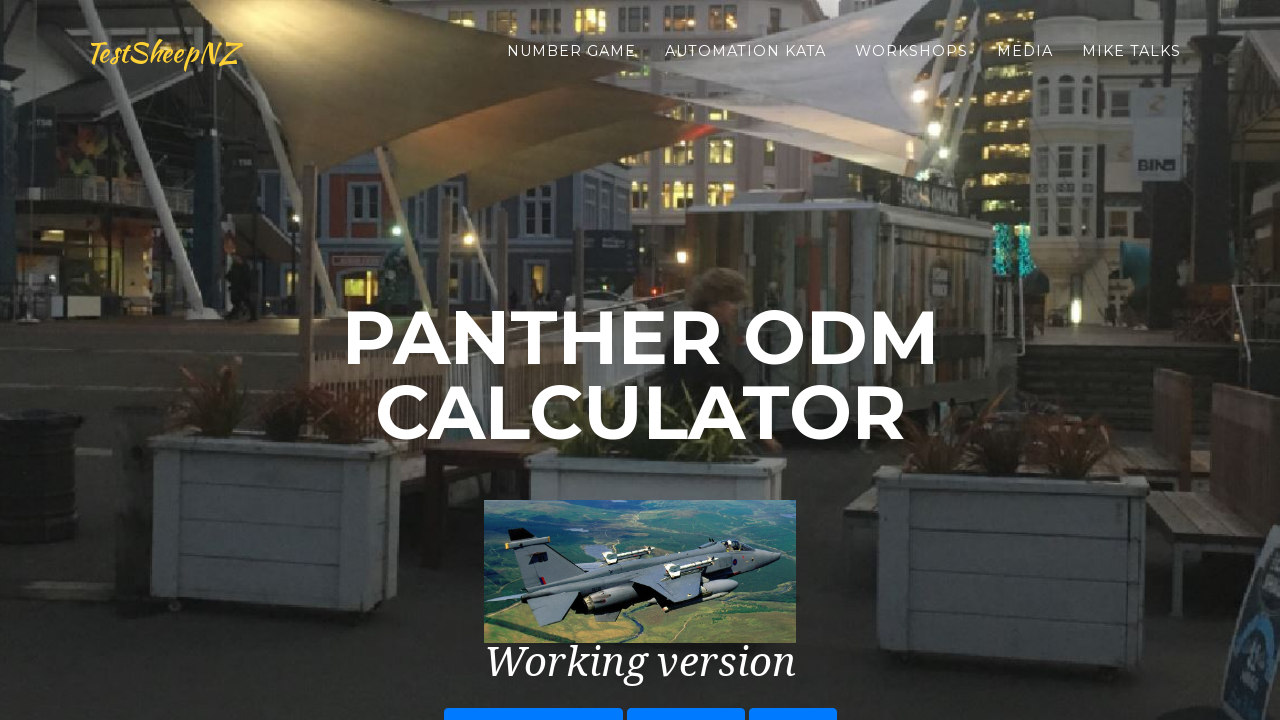

Selected bomb count '4' from dropdown on #numDumbBomb
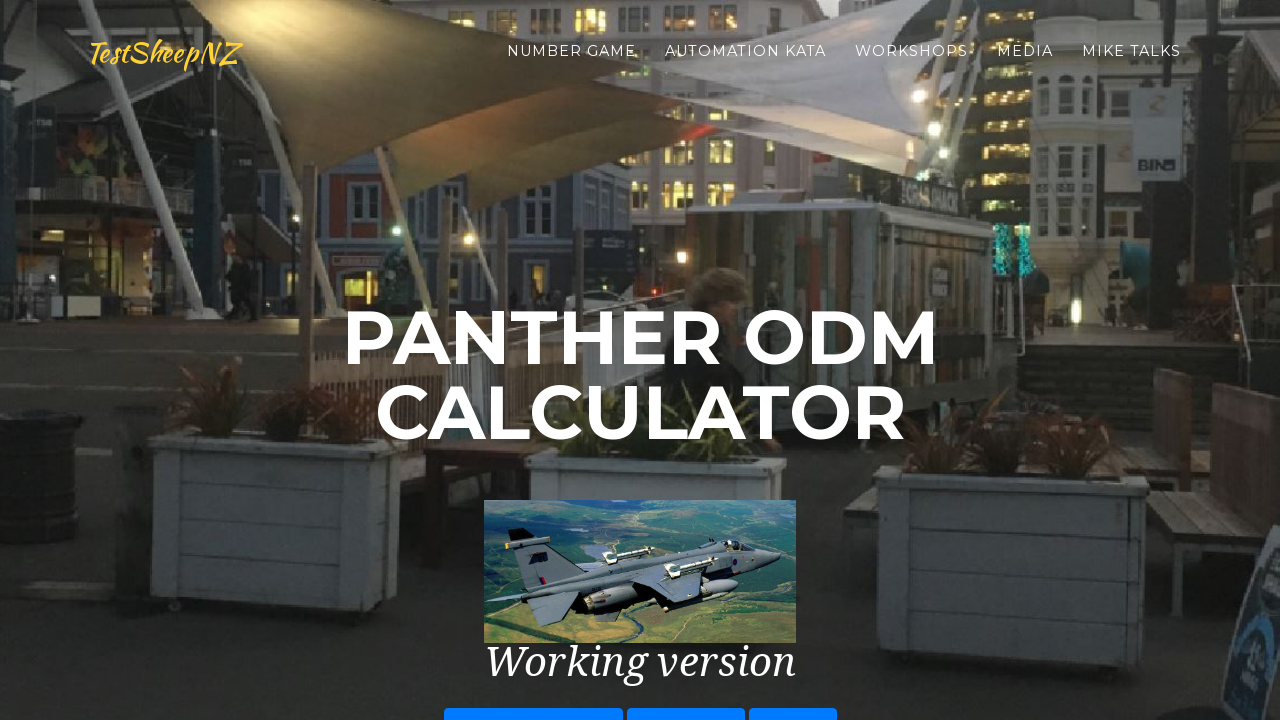

Clicked set equipment button at (640, 447) on #setEquipmentButton
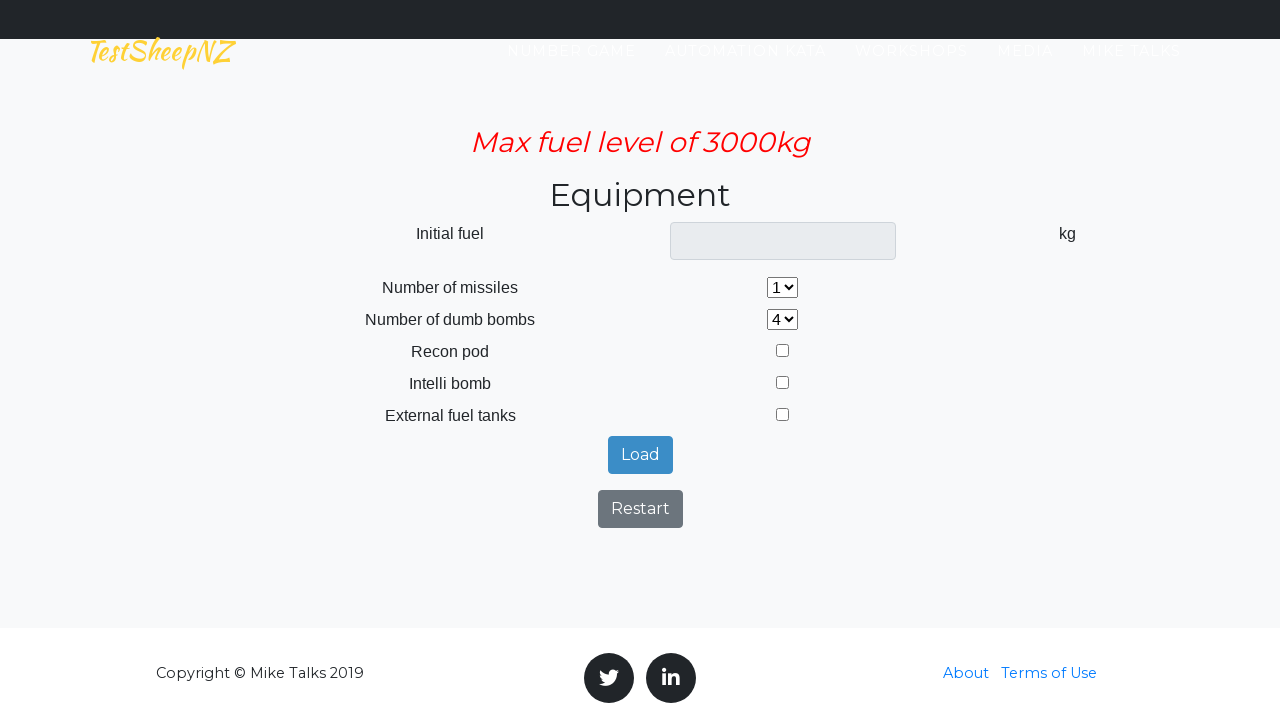

Error message appeared
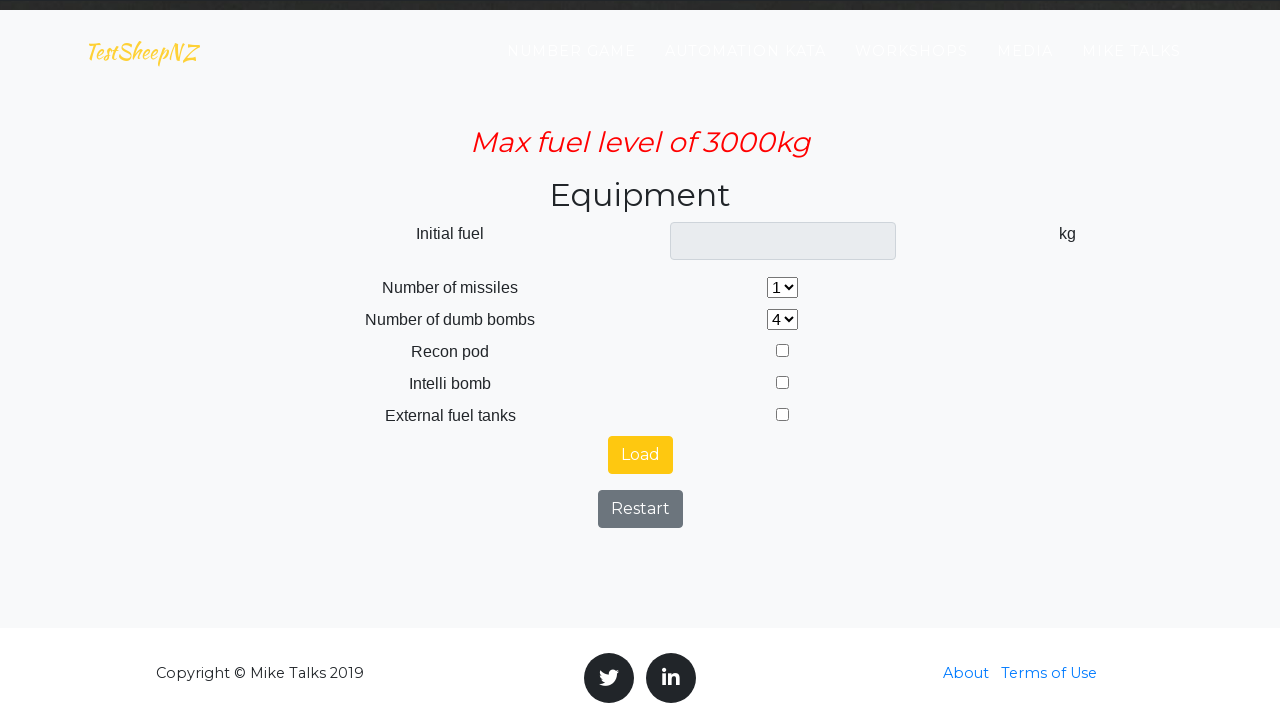

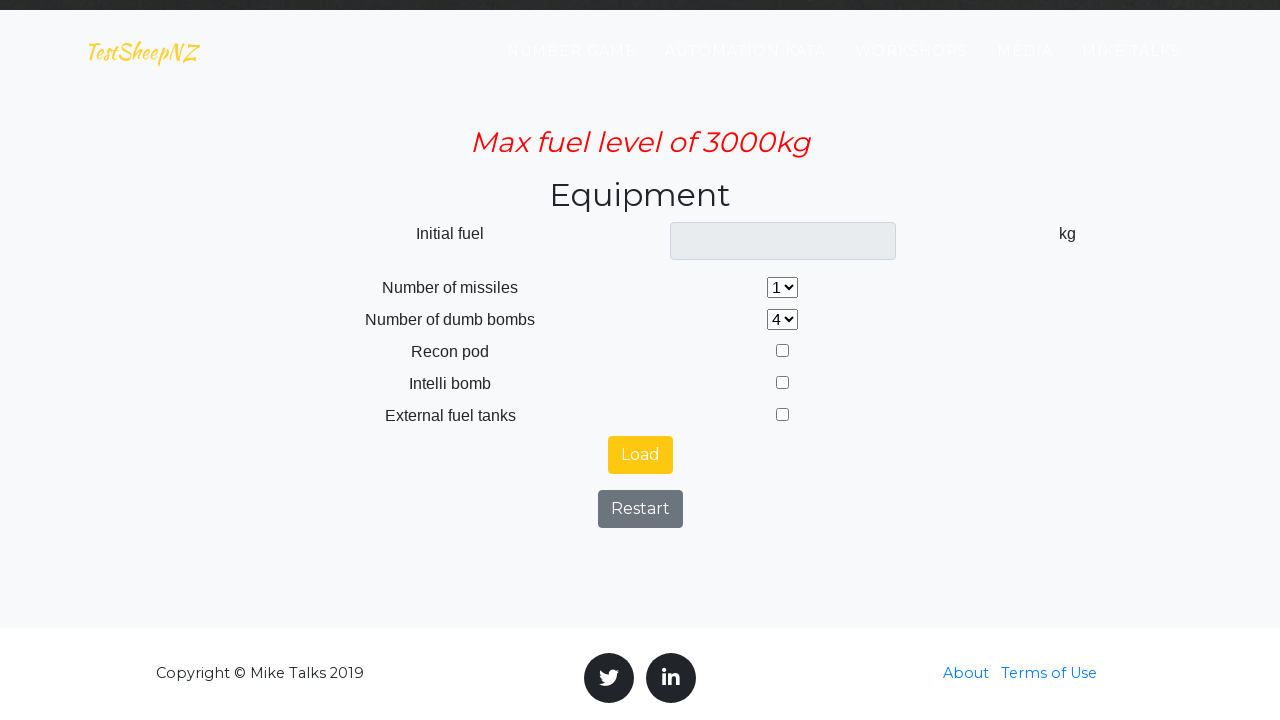